Tests accepting a confirmation dialog by clicking a button that triggers an alert and then accepting it

Starting URL: https://www.techlearn.in/code/confirmation-dialog-box/

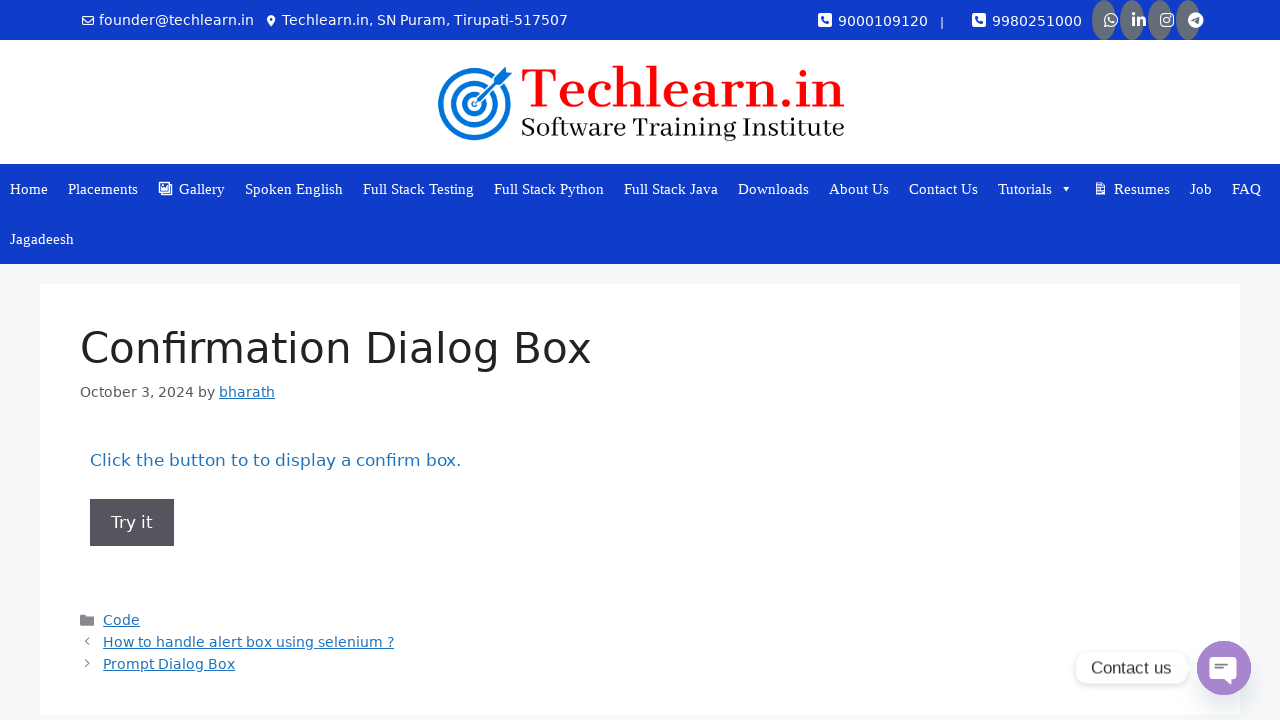

Clicked button to trigger confirmation dialog at (132, 522) on xpath=//button[@onclick='myFunction()']
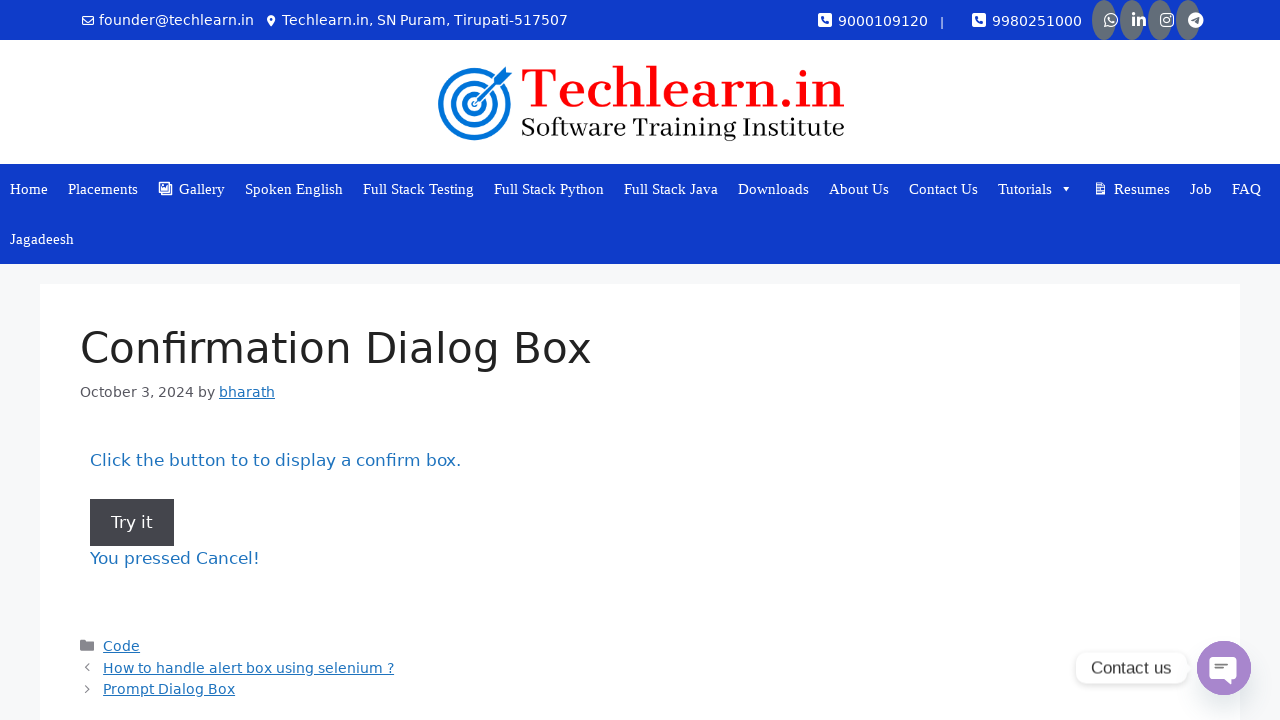

Set up dialog handler to accept confirmation
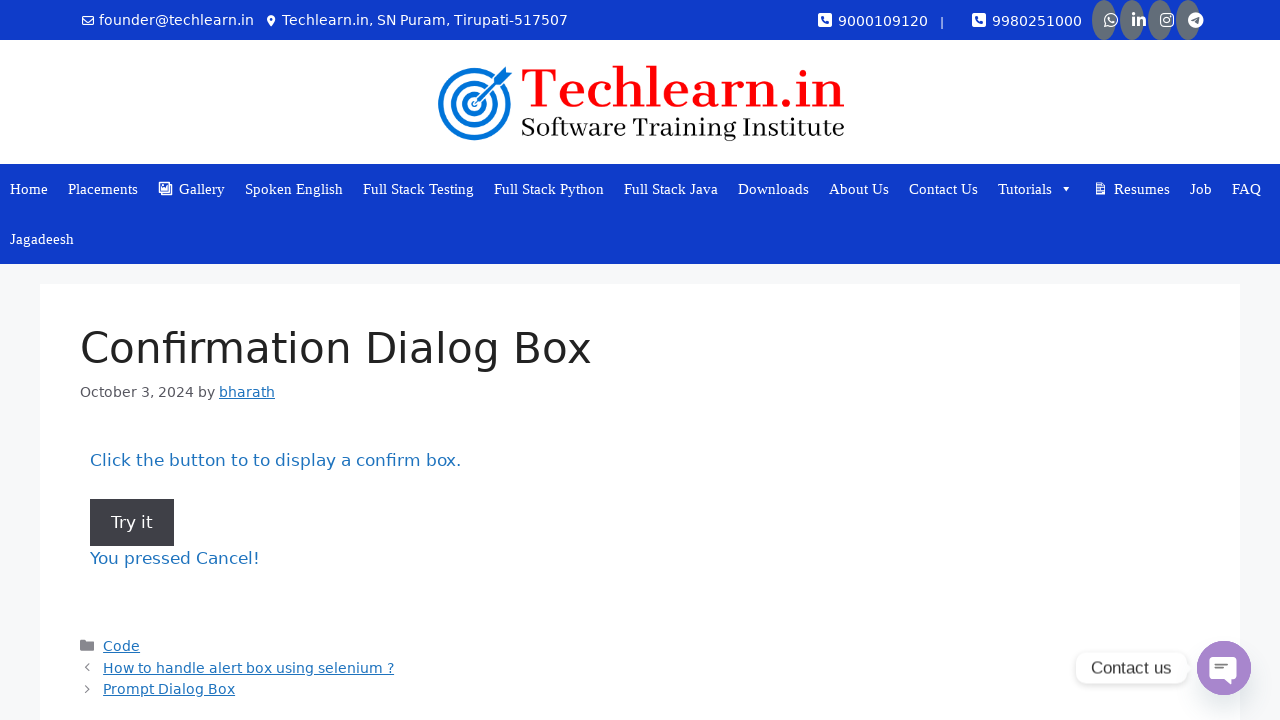

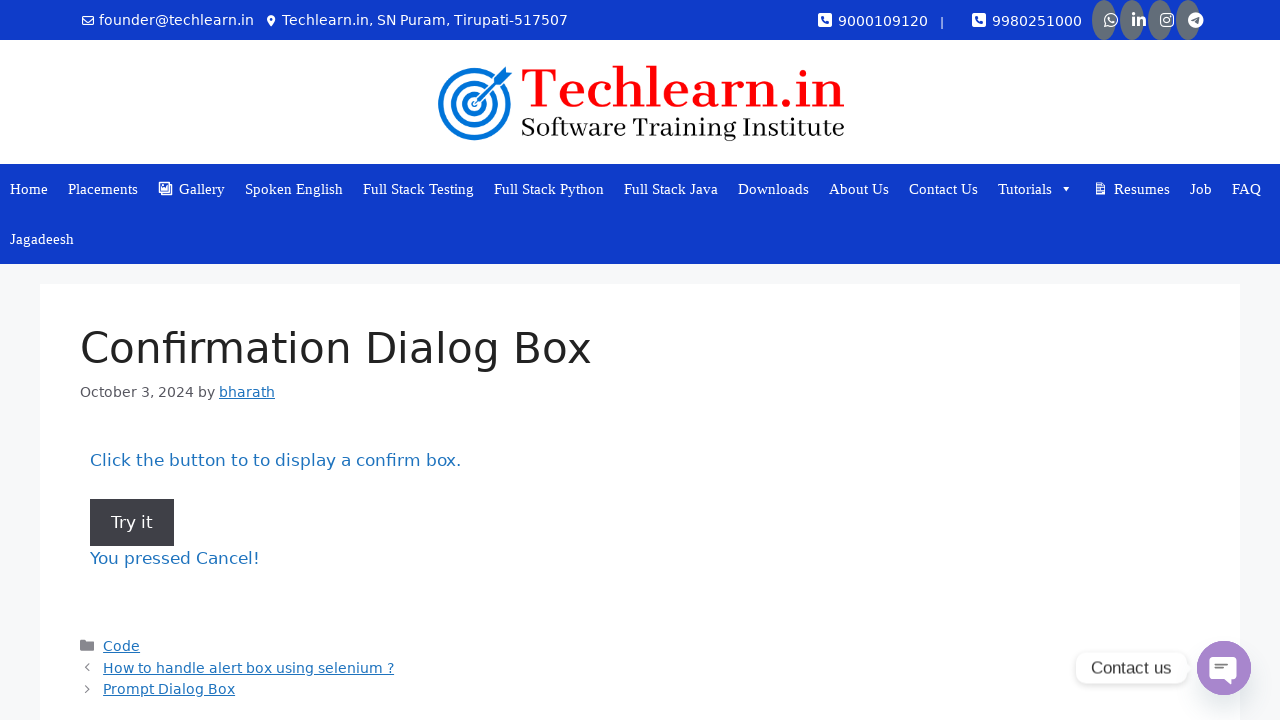